Tests AJAX functionality by clicking a button and waiting for dynamically loaded text to appear in the page headers

Starting URL: https://v1.training-support.net/selenium/ajax

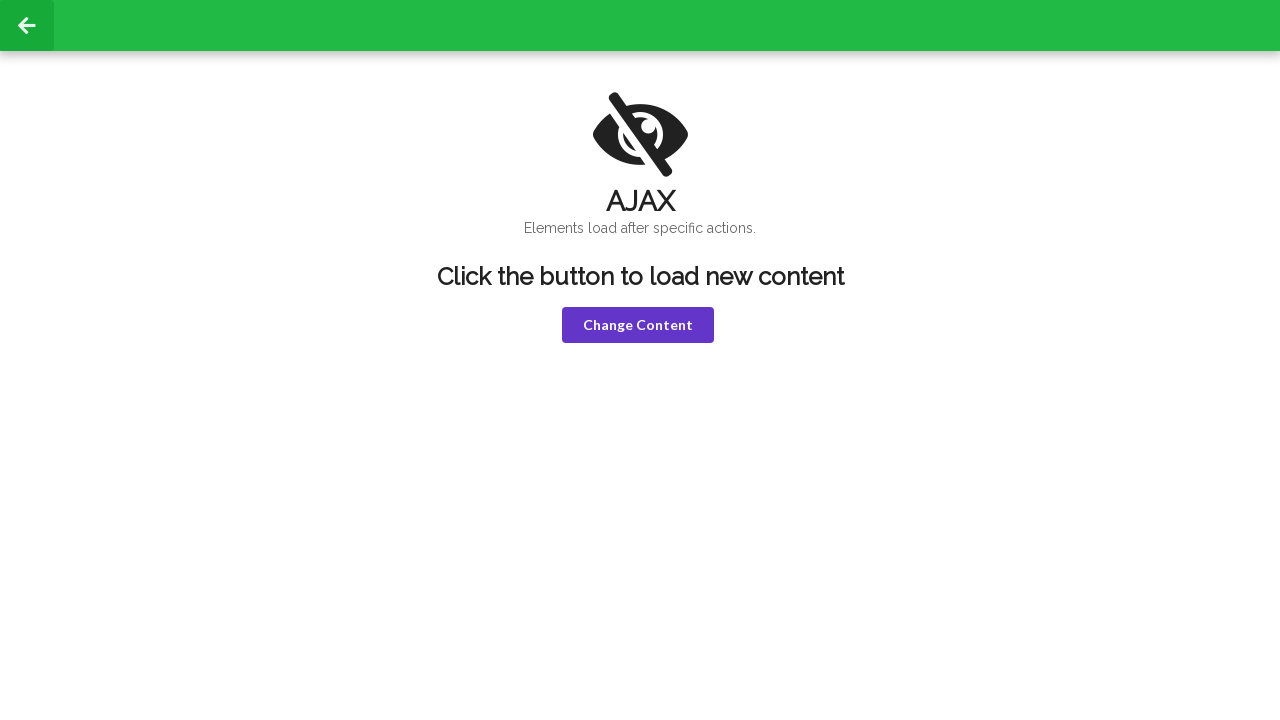

Navigated to AJAX test page
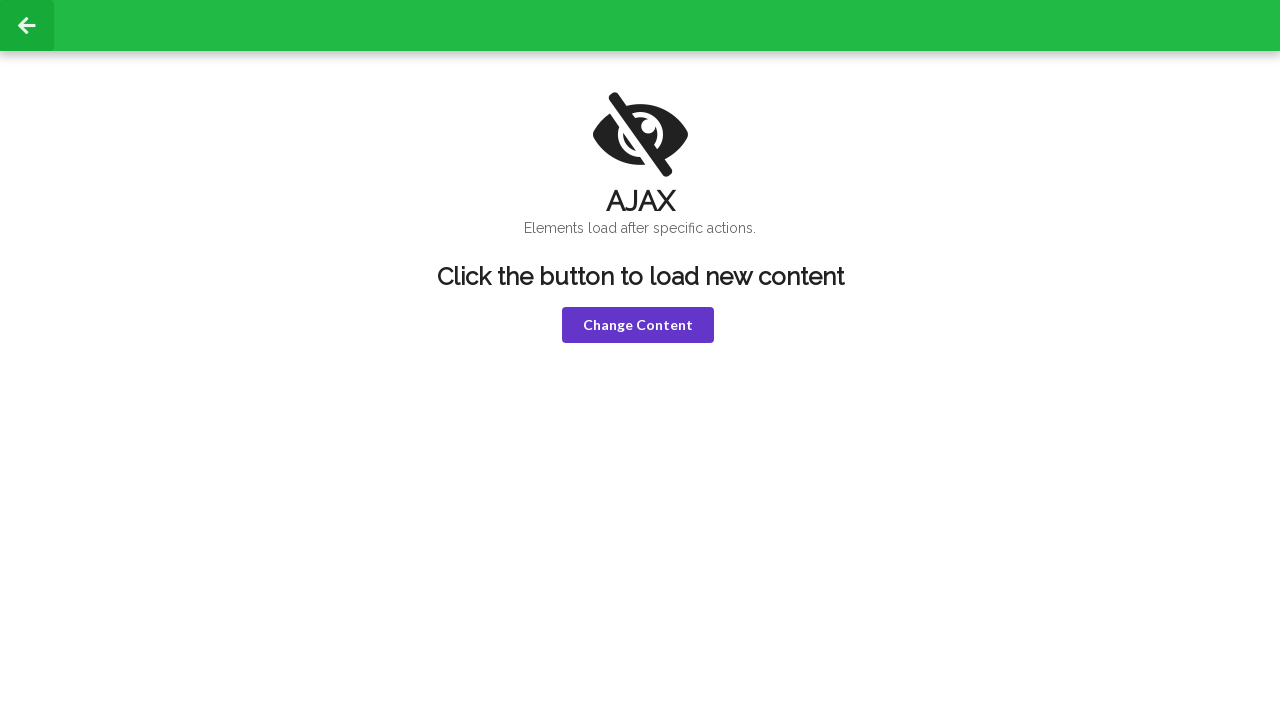

Clicked violet button to trigger AJAX request at (638, 325) on button.violet
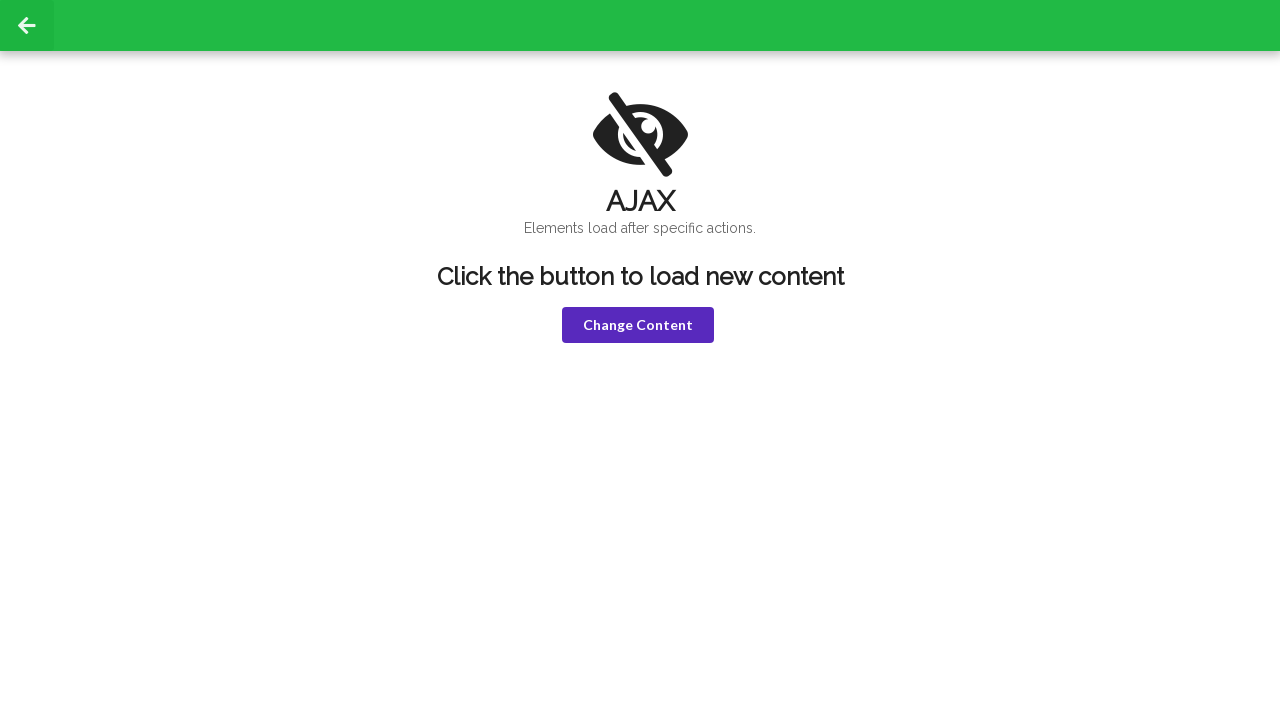

Waited for 'HELLO!' text to appear in h1 element
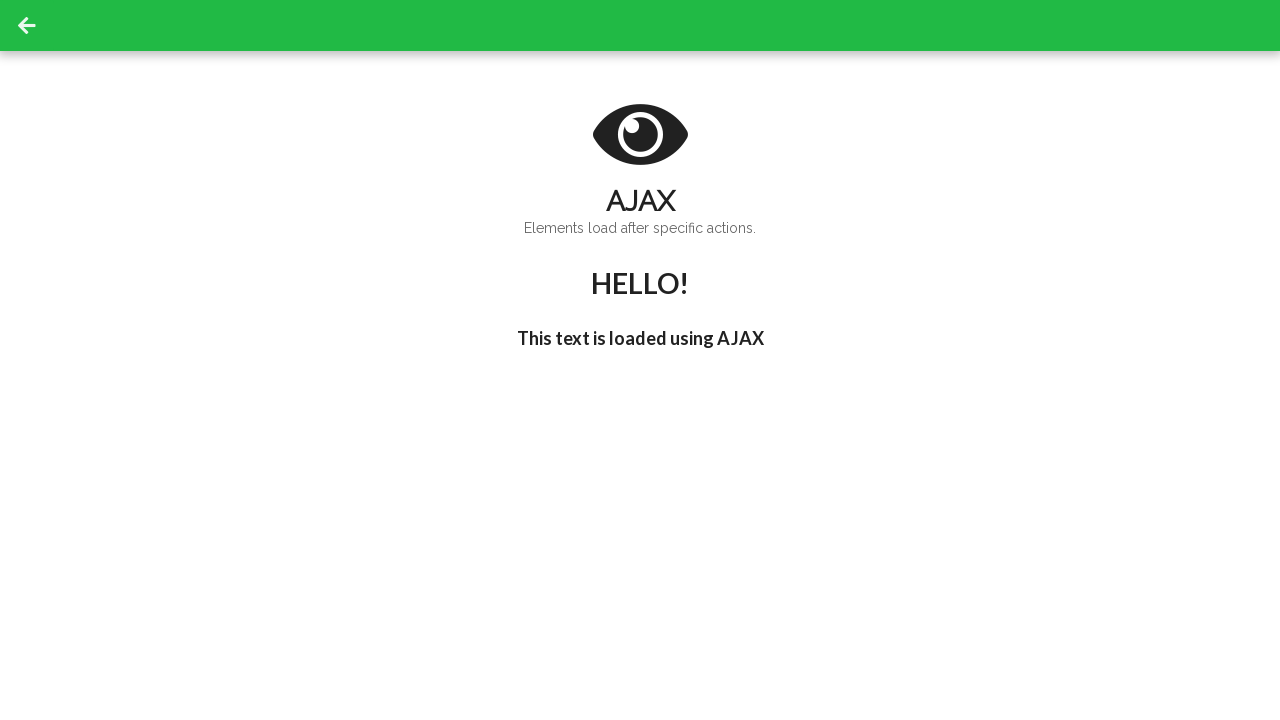

Waited for "I'm late!" text to appear in h3 element
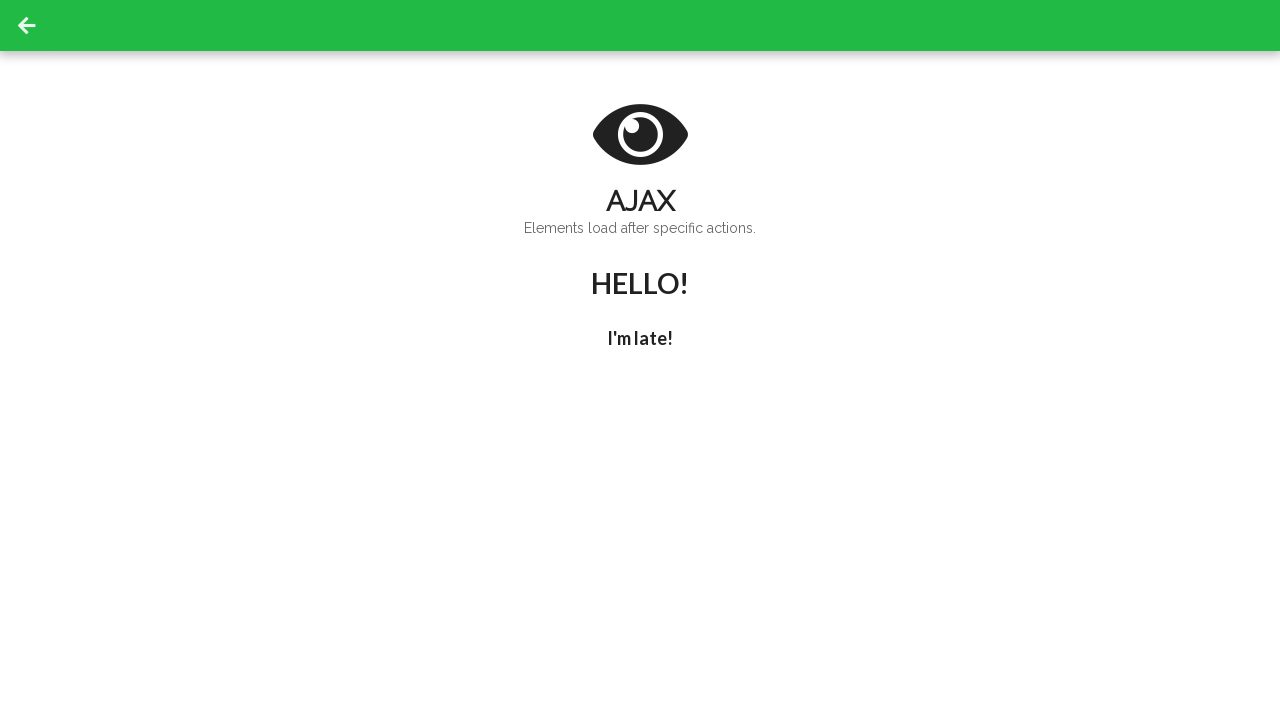

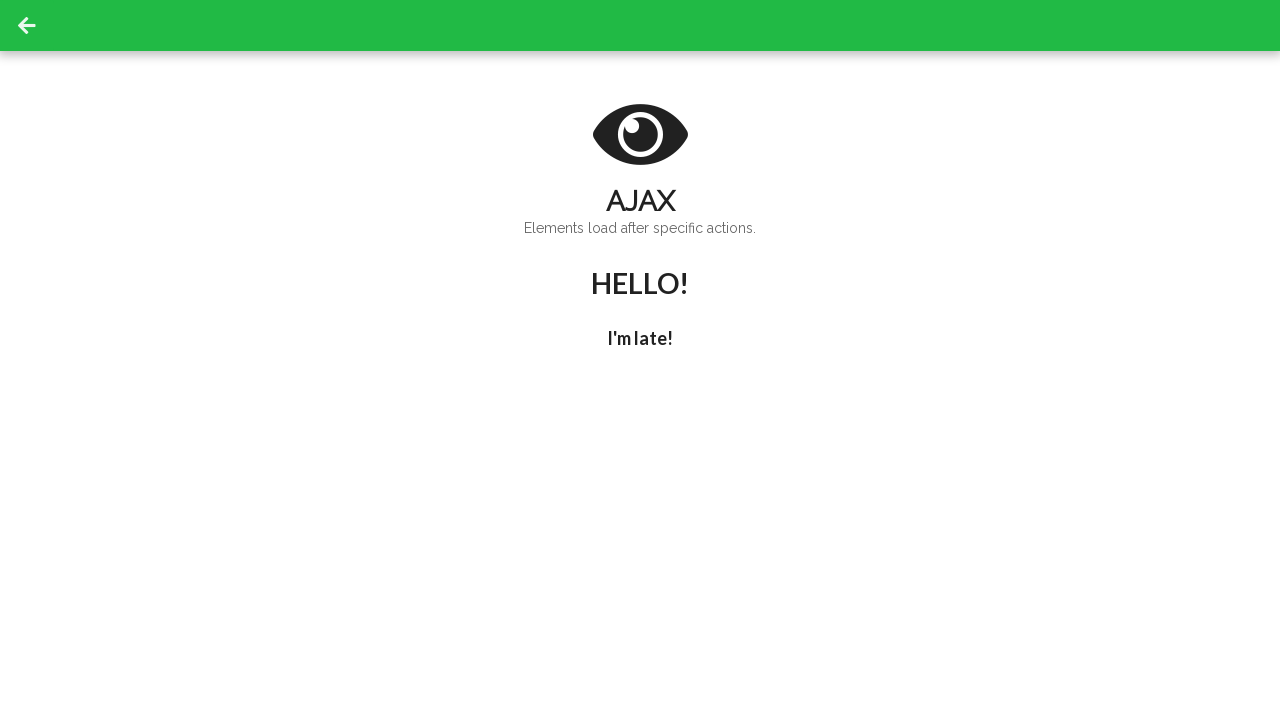